Tests opening a link in a new tab using keyboard modifiers (Ctrl/Cmd + Click)

Starting URL: https://www.qa-practice.com/elements/dragndrop/boxes

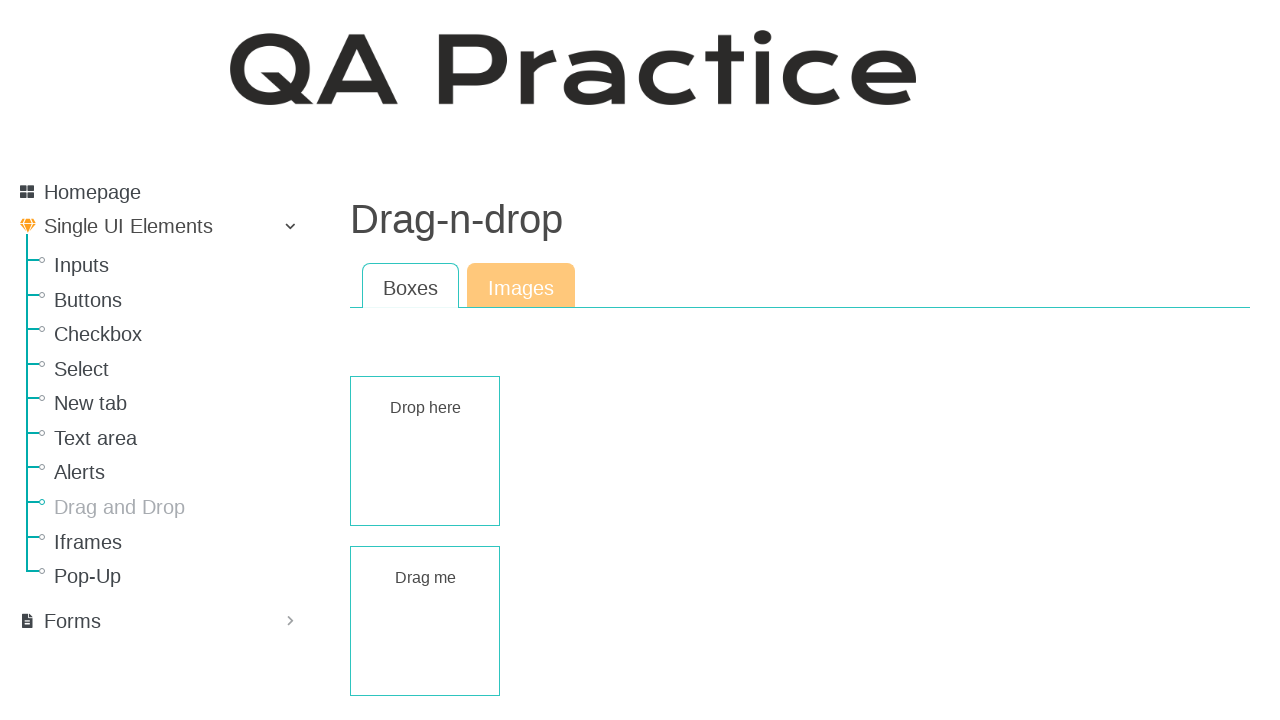

Located 'Inputs' link element
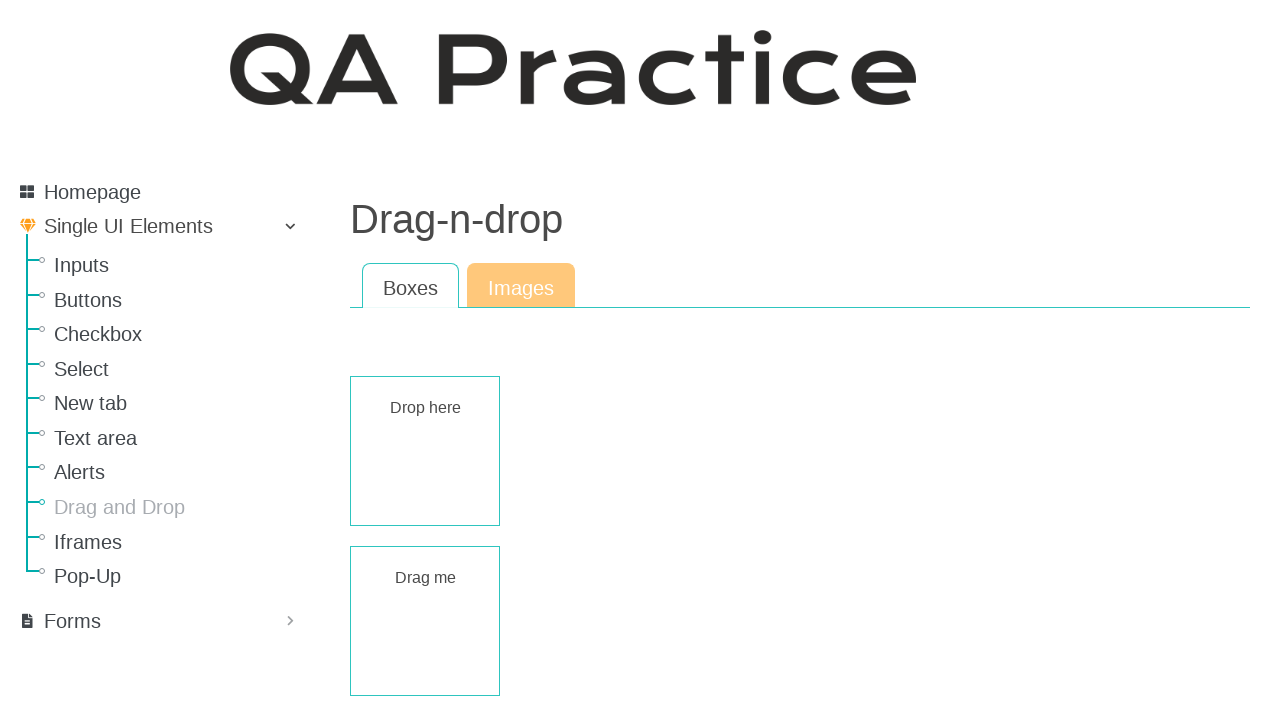

Determined correct keyboard modifier for current platform (Control for Windows, Meta for Mac)
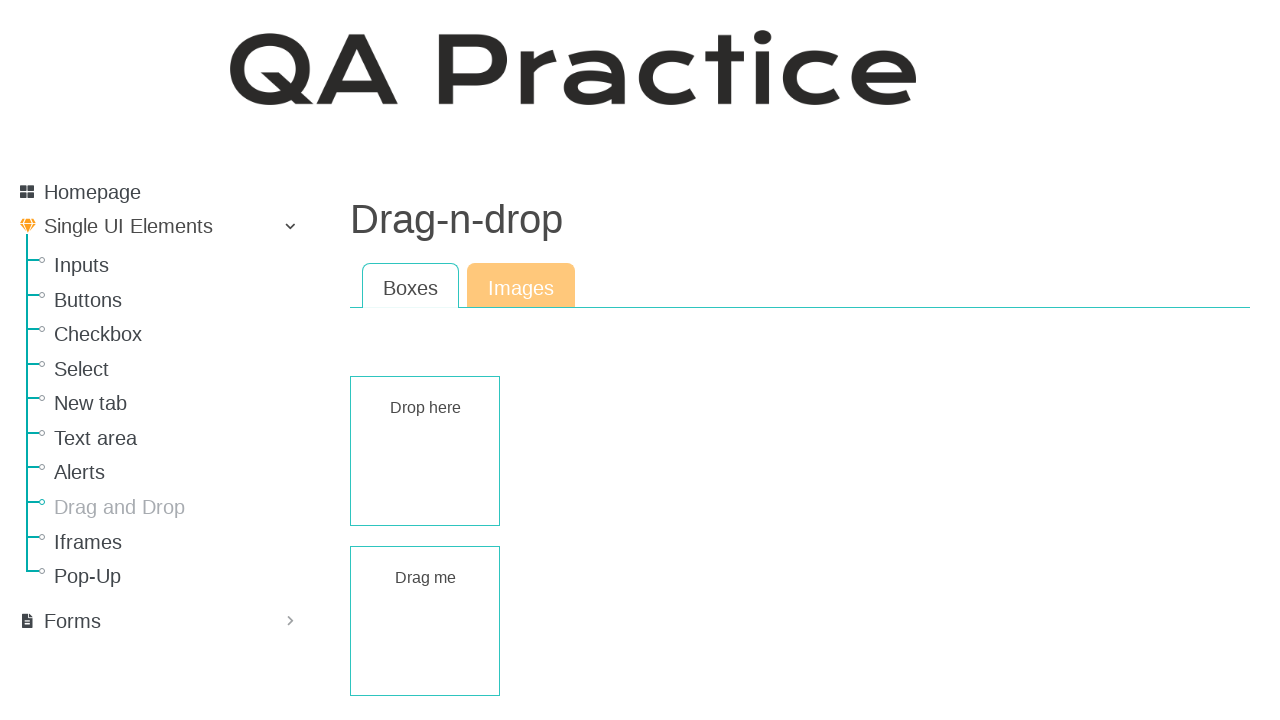

Clicked 'Inputs' link with keyboard modifier to open in new tab at (180, 265) on text=Inputs
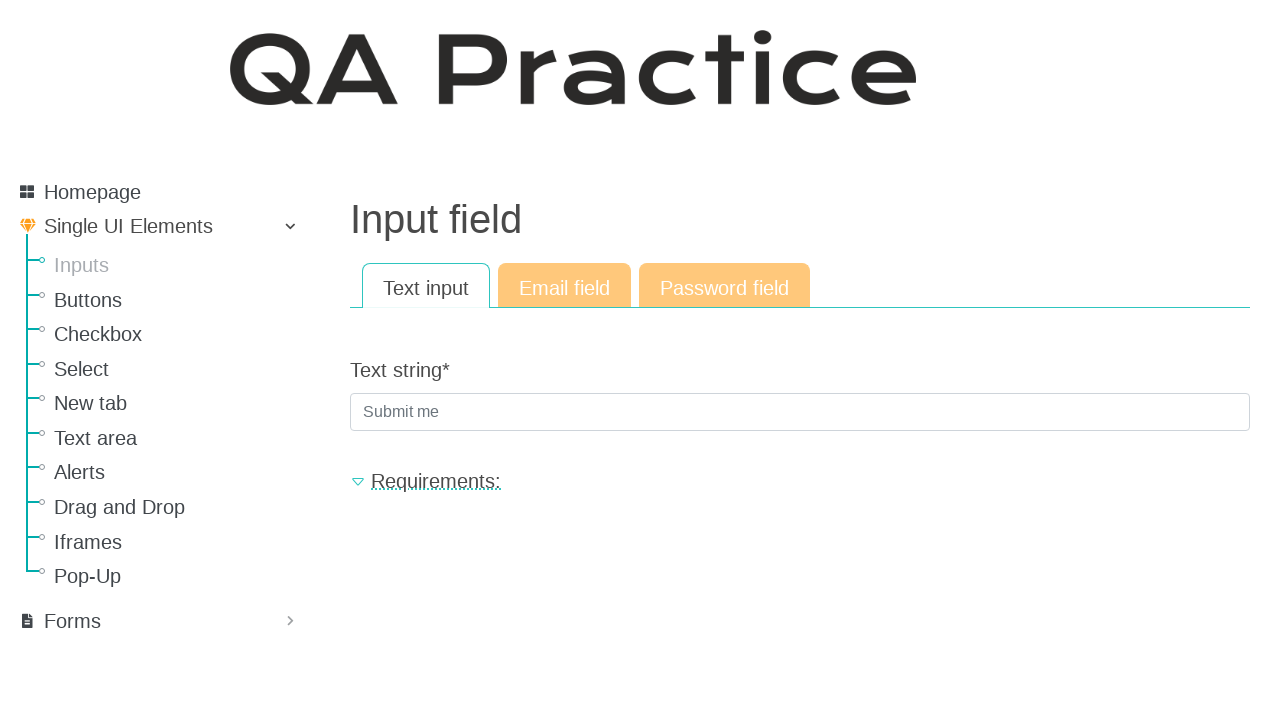

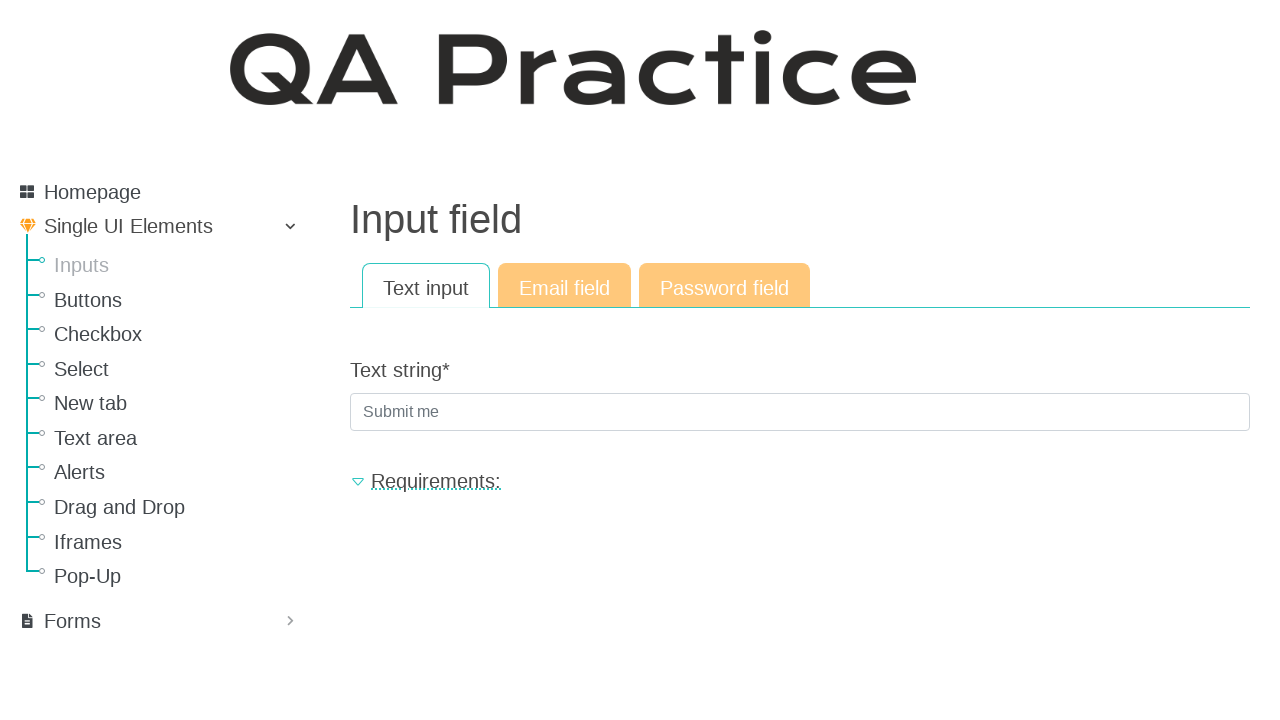